Tests clicking a button identified by CSS class attributes on the UI Testing Playground and handles the resulting JavaScript alert dialog.

Starting URL: http://uitestingplayground.com/classattr

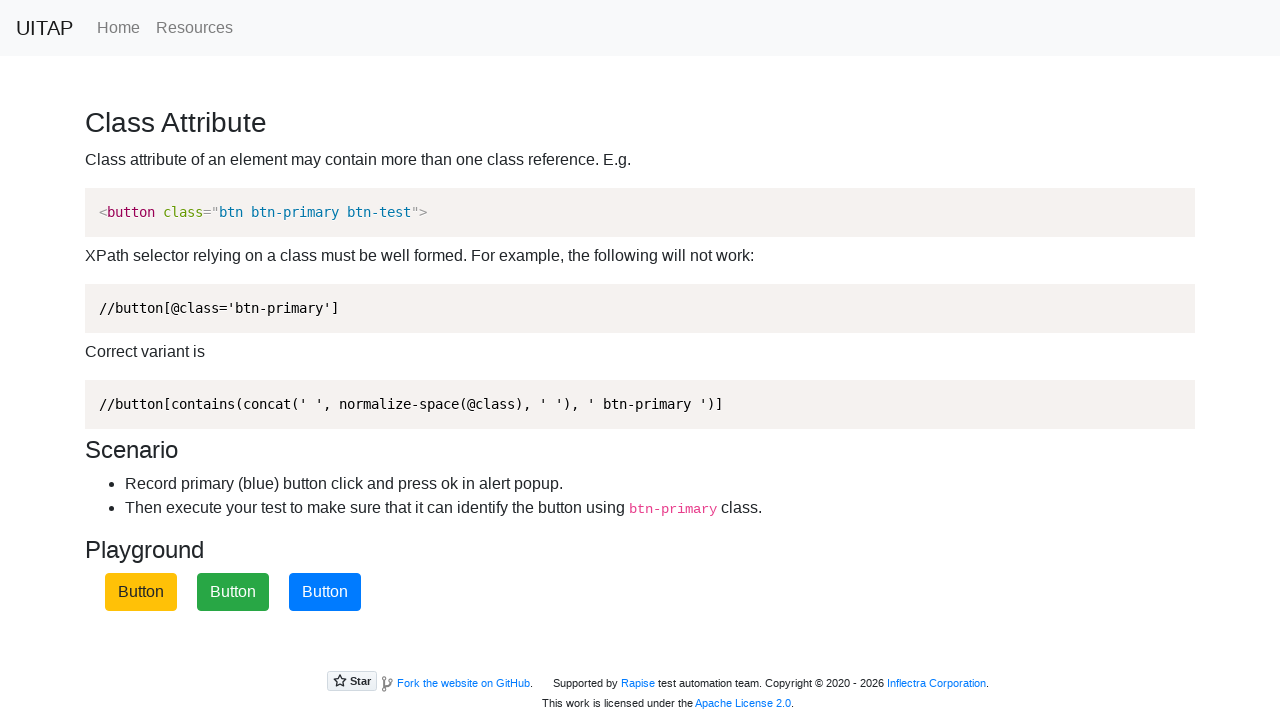

Navigated to UI Testing Playground classattr page
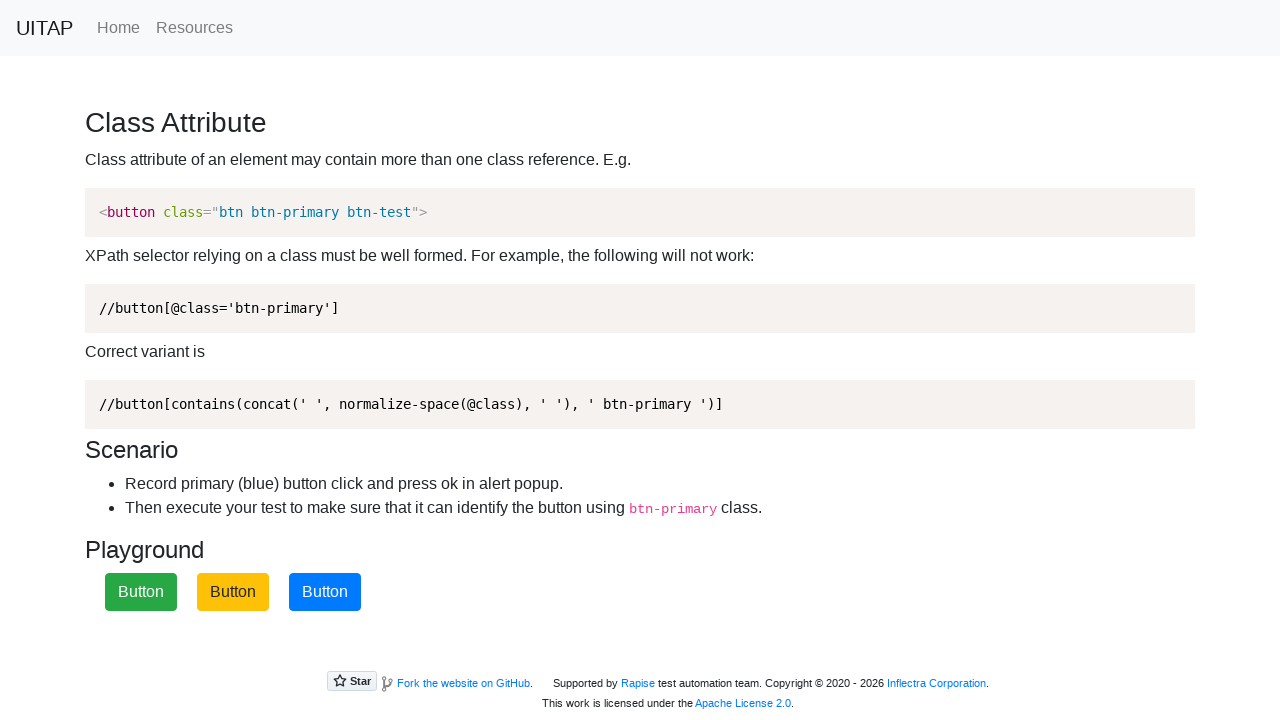

Clicked the blue primary button identified by CSS class attributes at (325, 592) on .btn.btn-primary
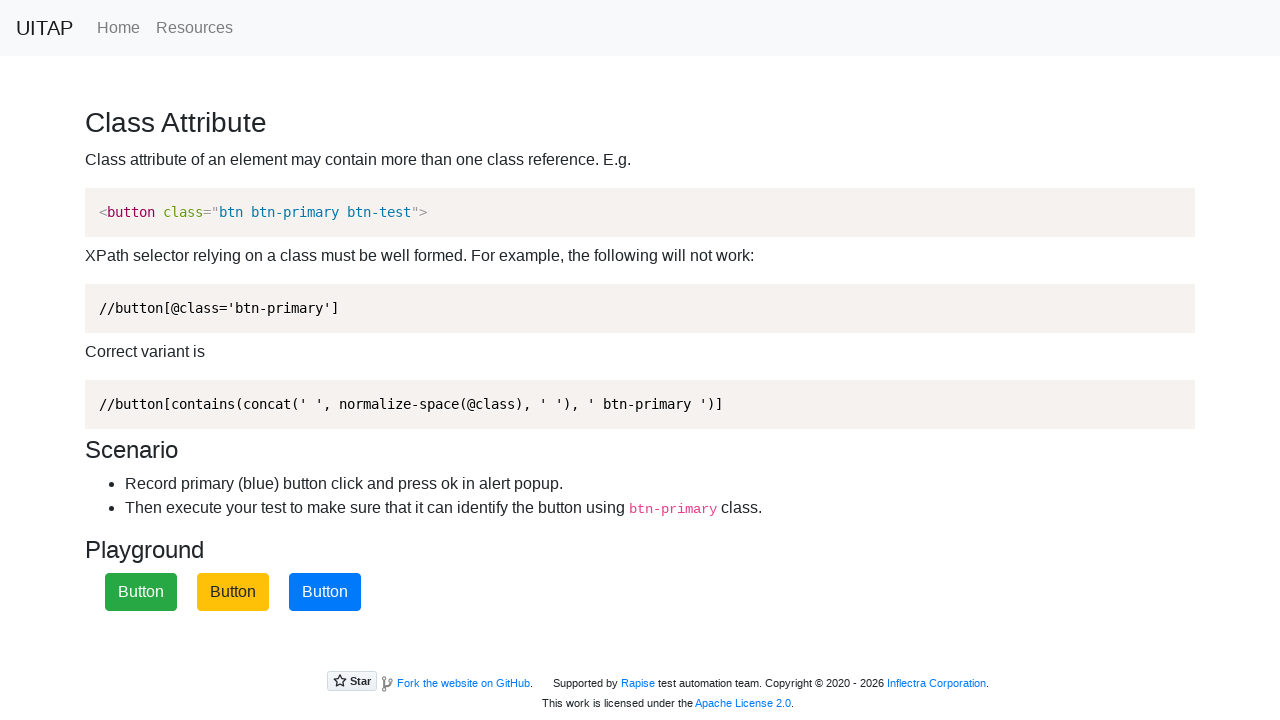

Set up dialog handler to accept alerts
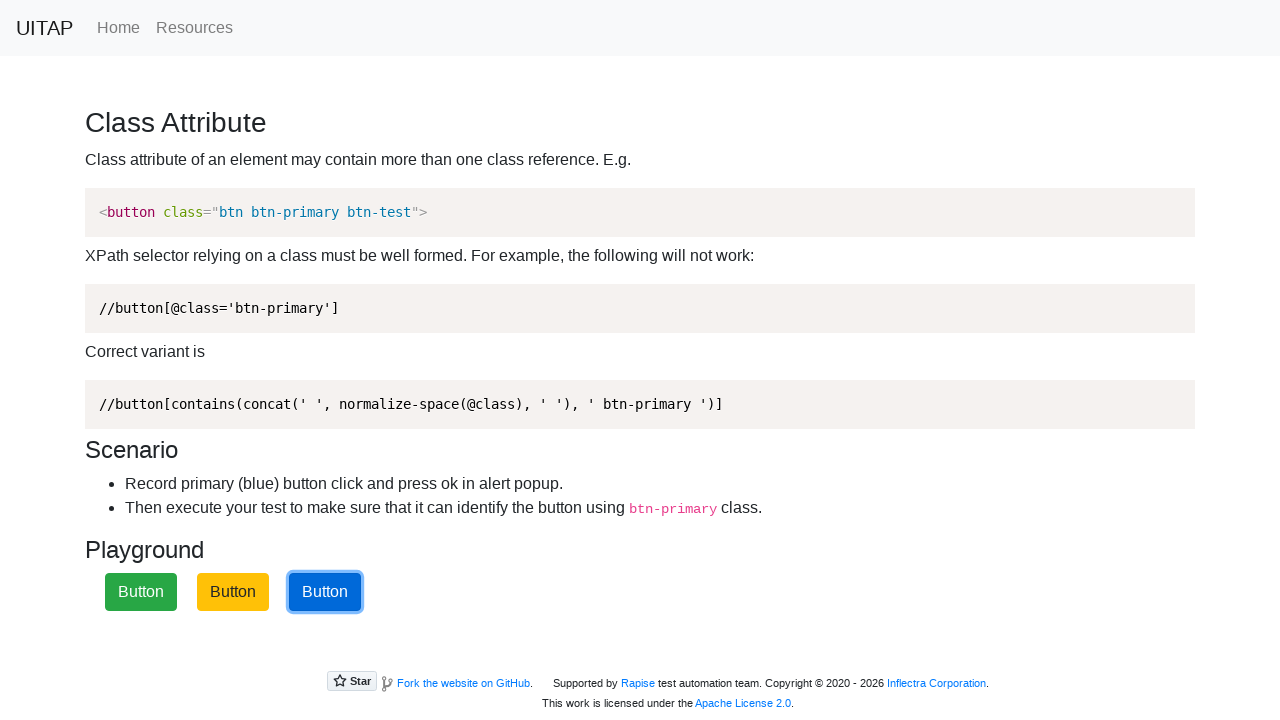

Waited for alert dialog to appear and be handled
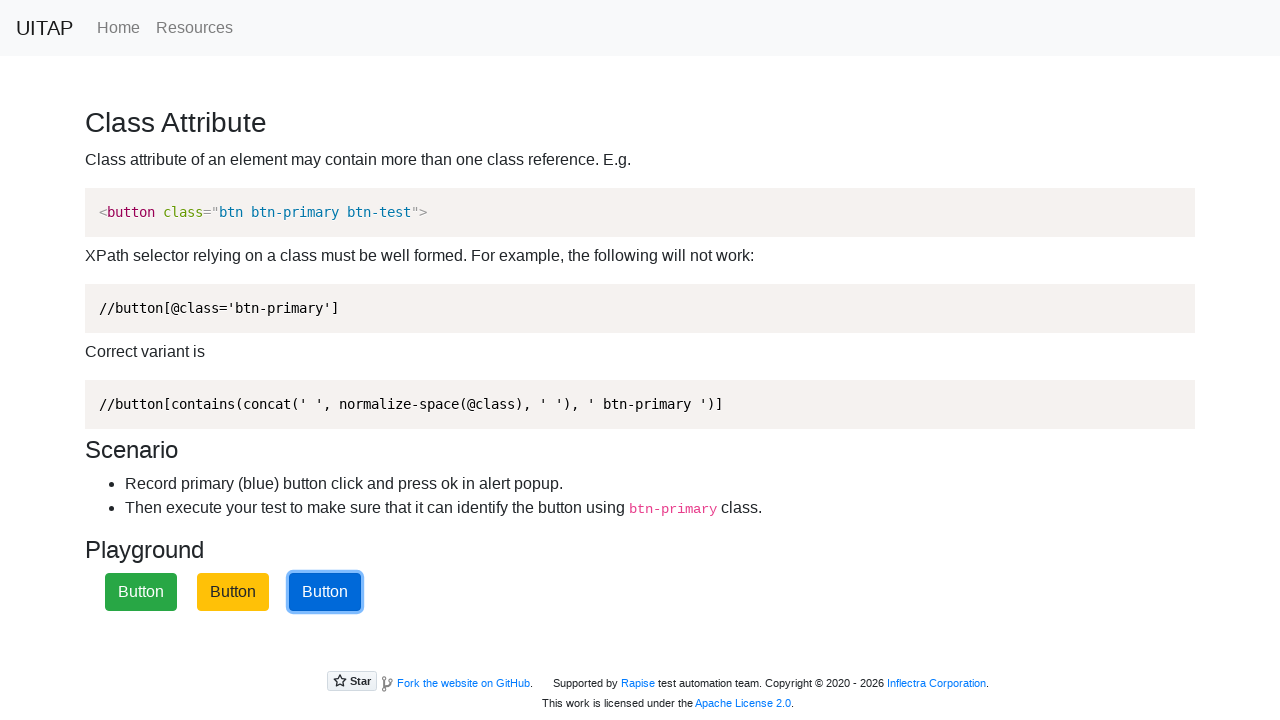

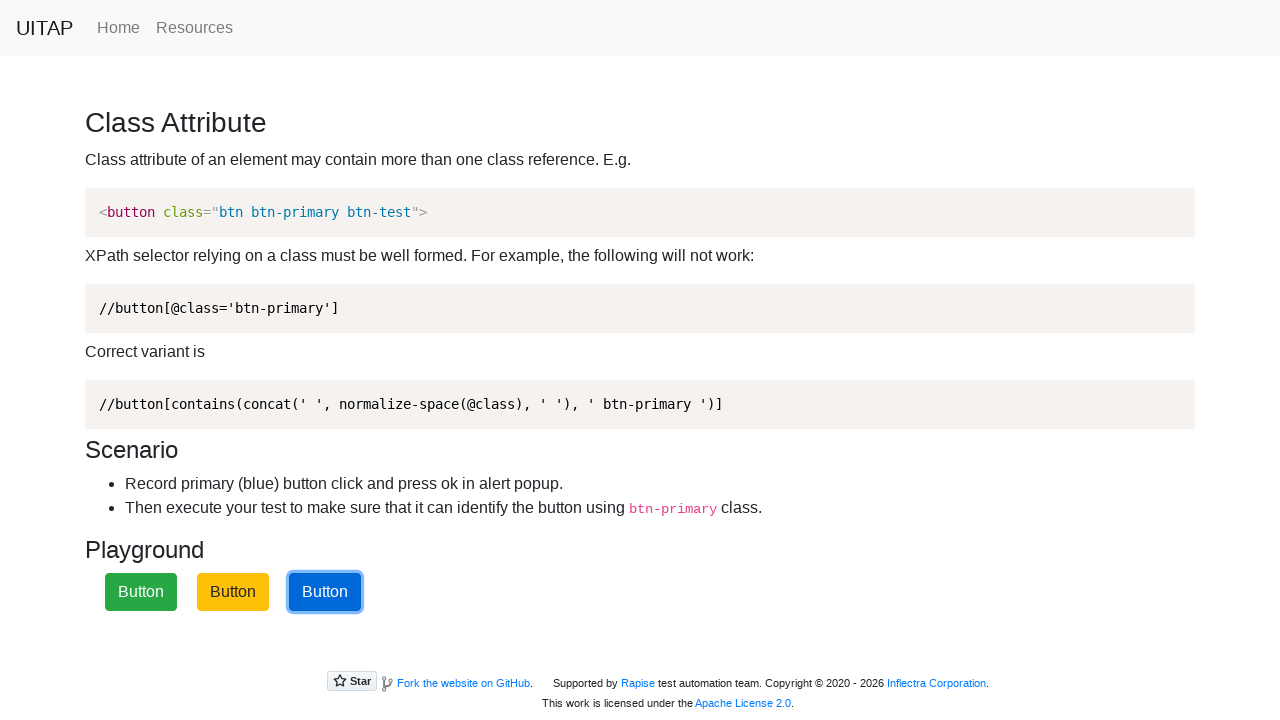